Tests text box form submission with CSS selectors by filling user details and submitting the form

Starting URL: https://demoqa.com/text-box

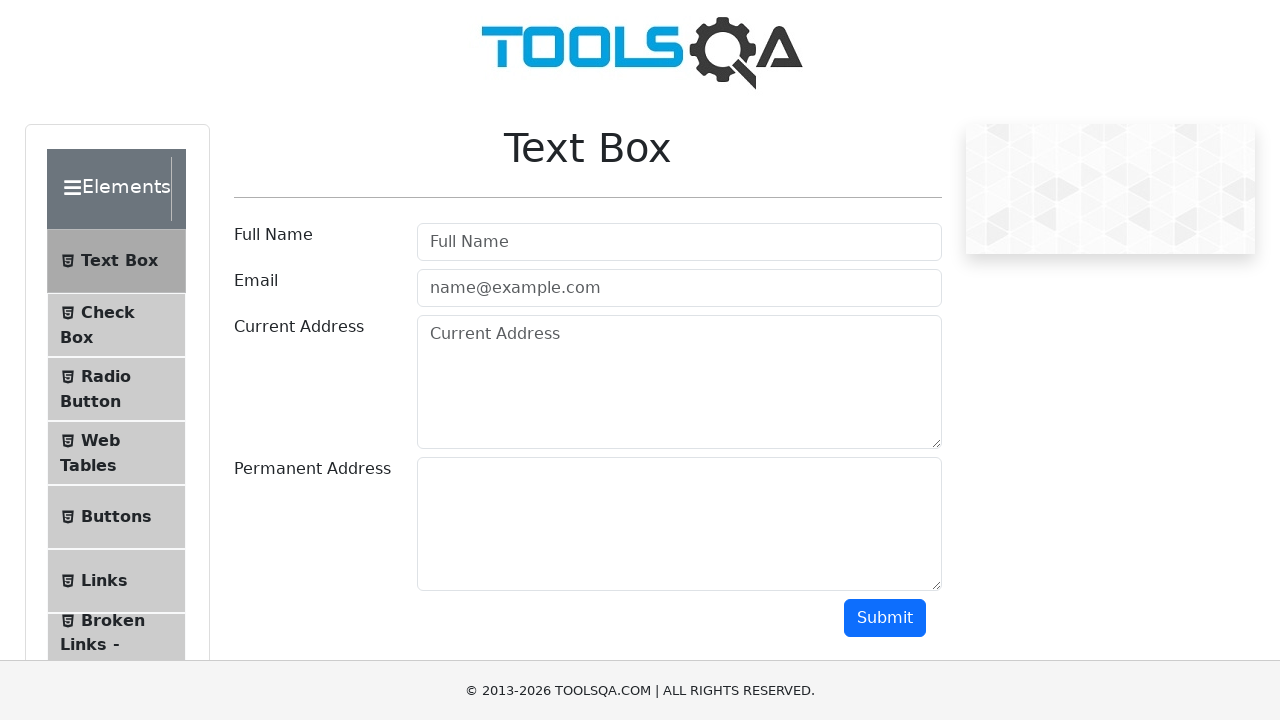

Filled user name field with 'Alex' on #userName
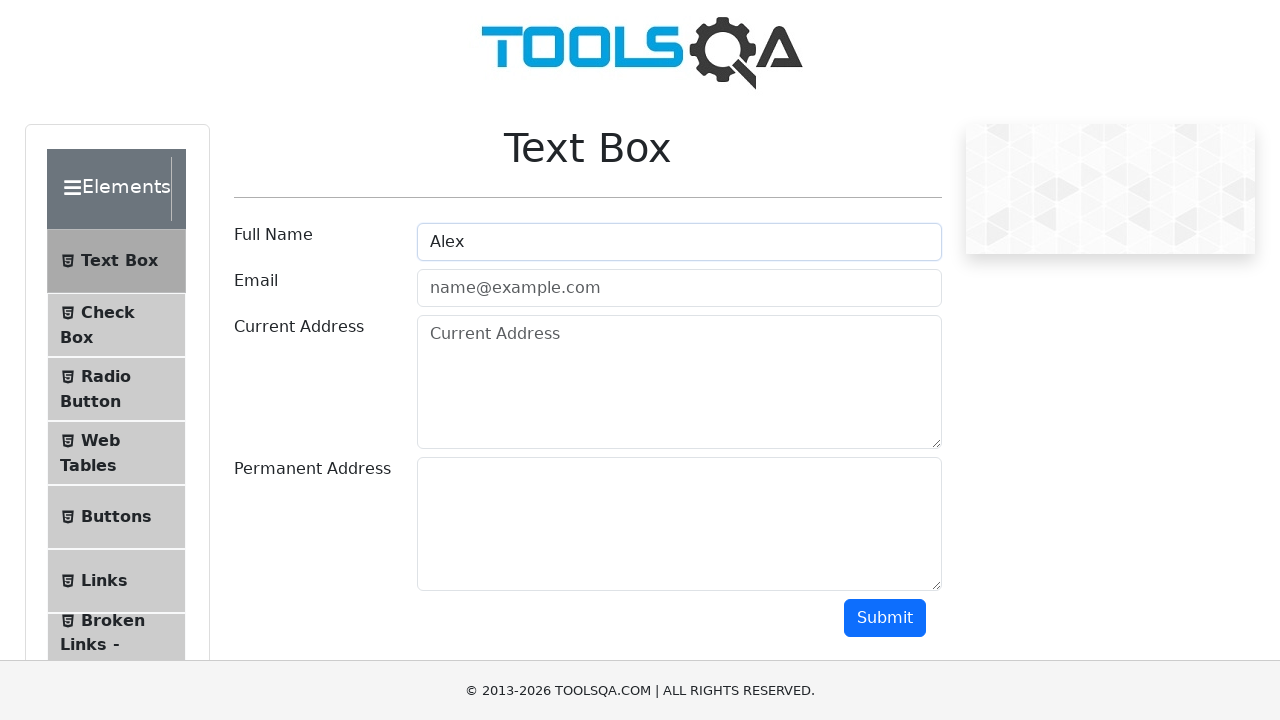

Filled email field with 'Alexmaorosan@mail.com' on #userEmail
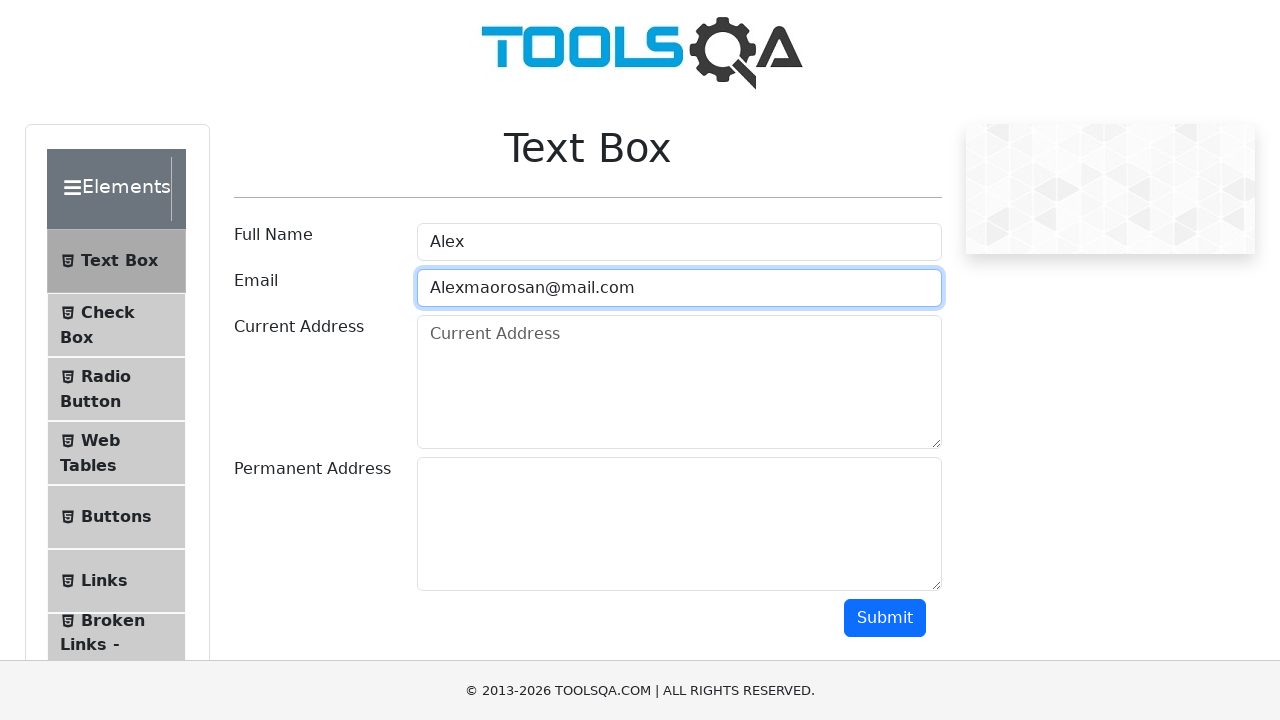

Filled current address field with 'Suceava, strada principala, nr 39' on #currentAddress
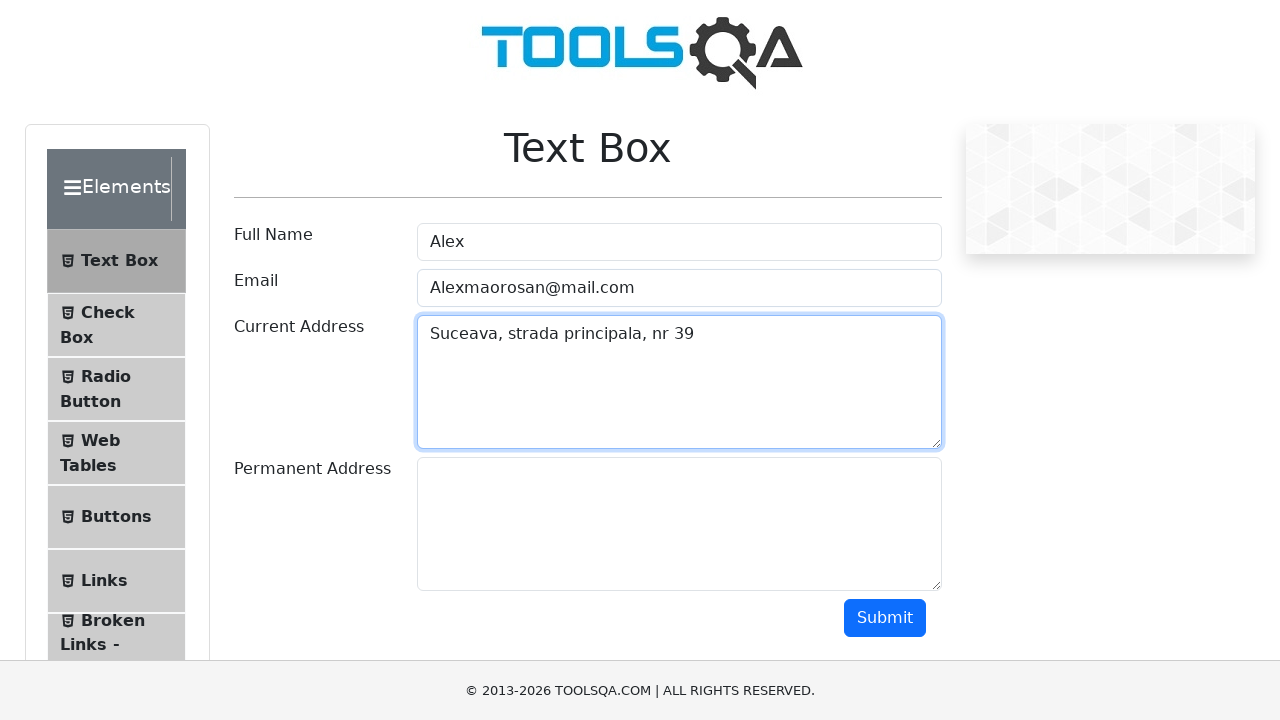

Filled permanent address field with 'Suceava, strada principala, nr 39' on #permanentAddress
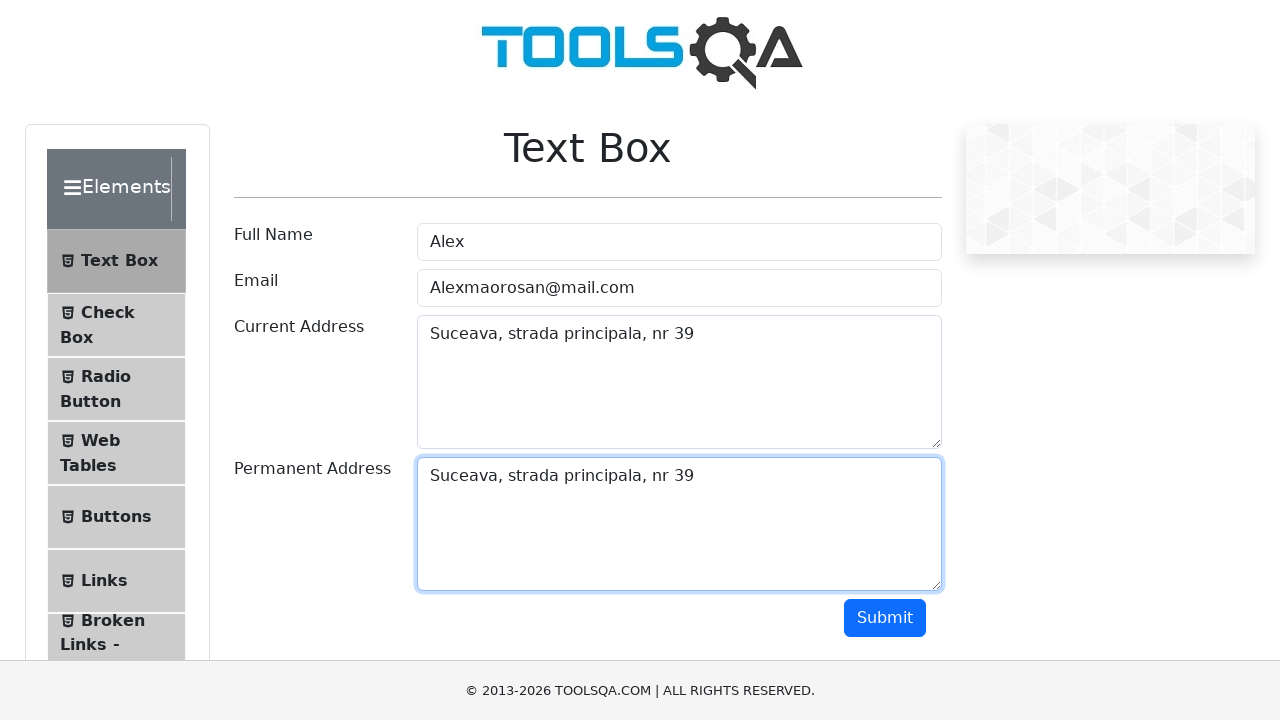

Clicked submit button to submit the form at (885, 618) on #submit
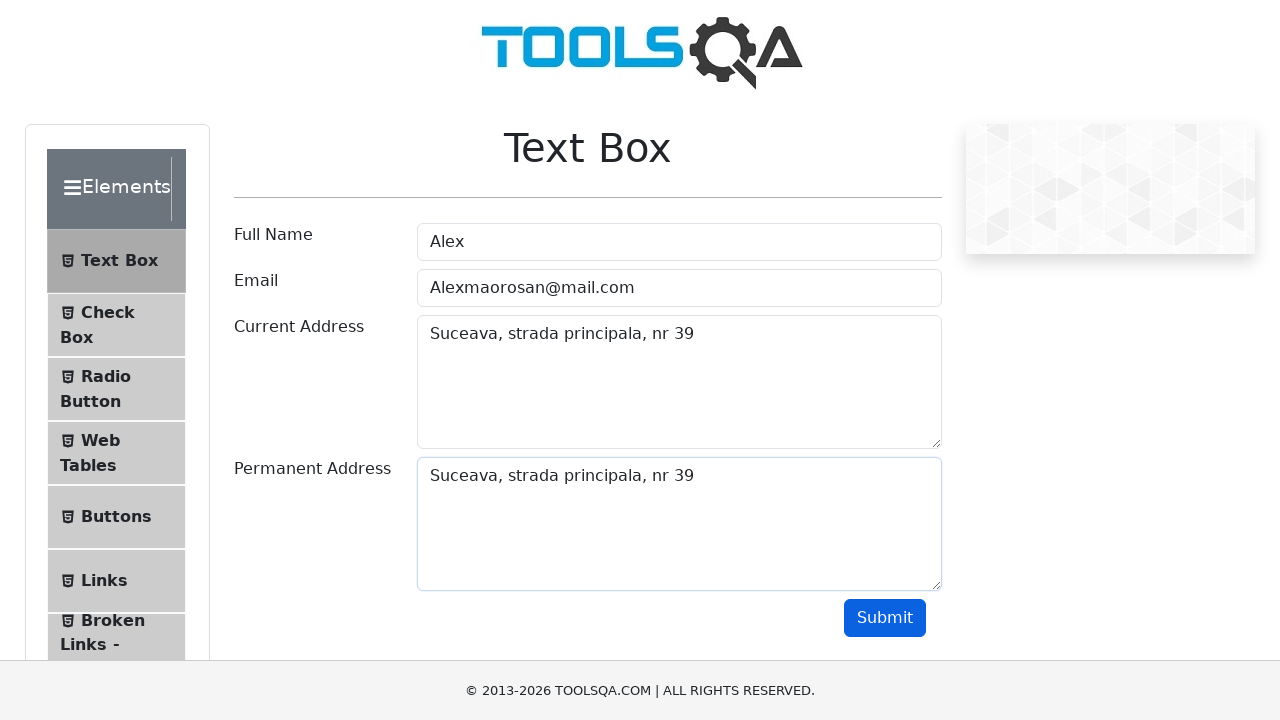

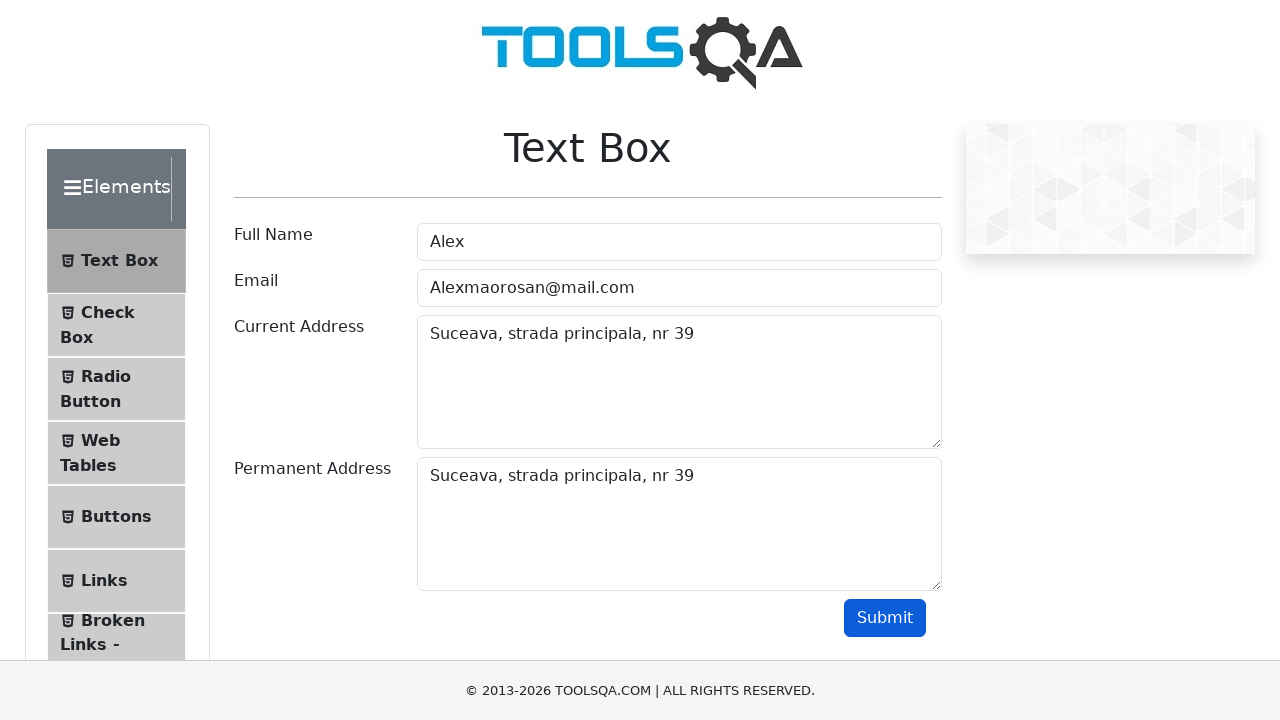